Tests that an item is removed if edited to an empty string

Starting URL: https://demo.playwright.dev/todomvc

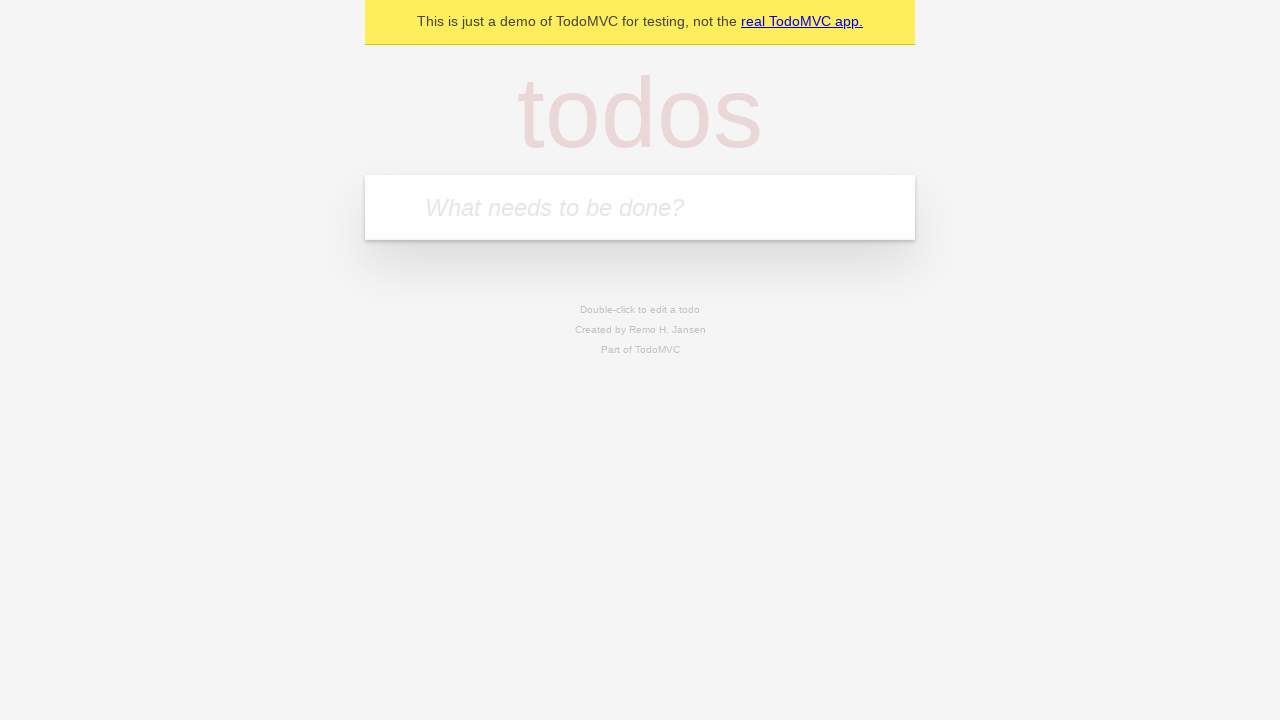

Filled new todo input with 'buy some cheese' on .new-todo
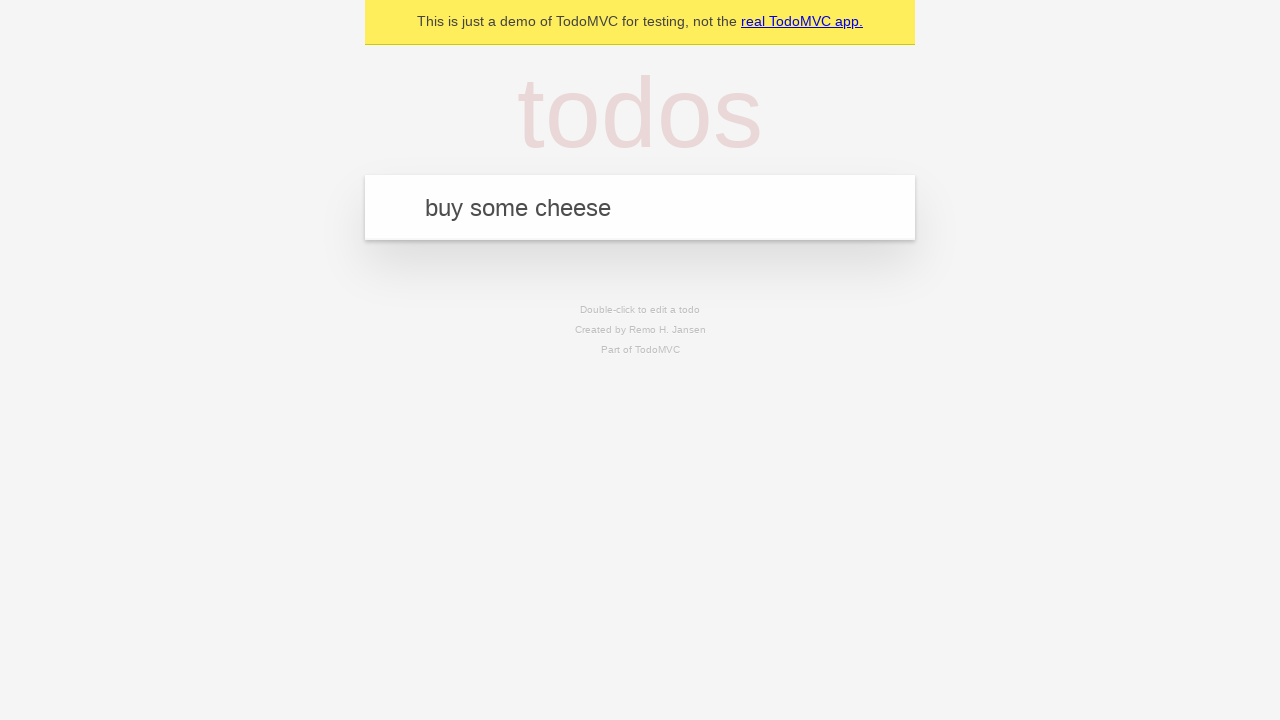

Pressed Enter to add first todo on .new-todo
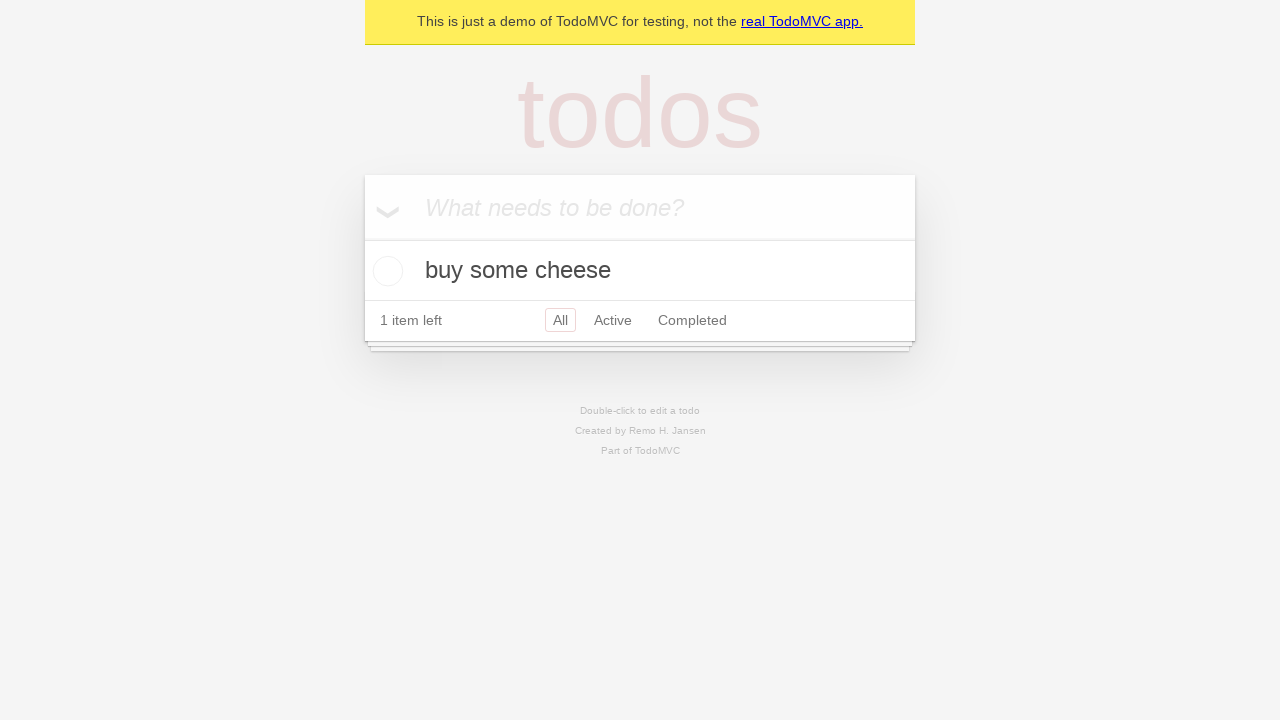

Filled new todo input with 'feed the cat' on .new-todo
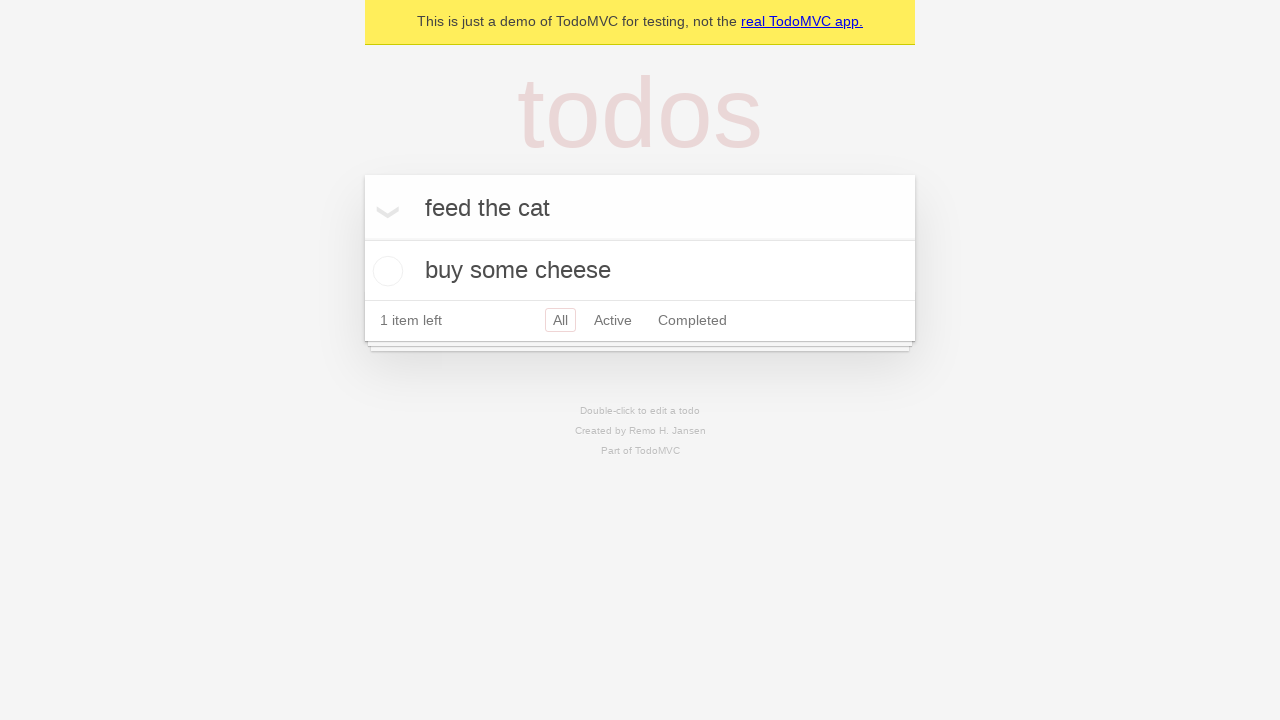

Pressed Enter to add second todo on .new-todo
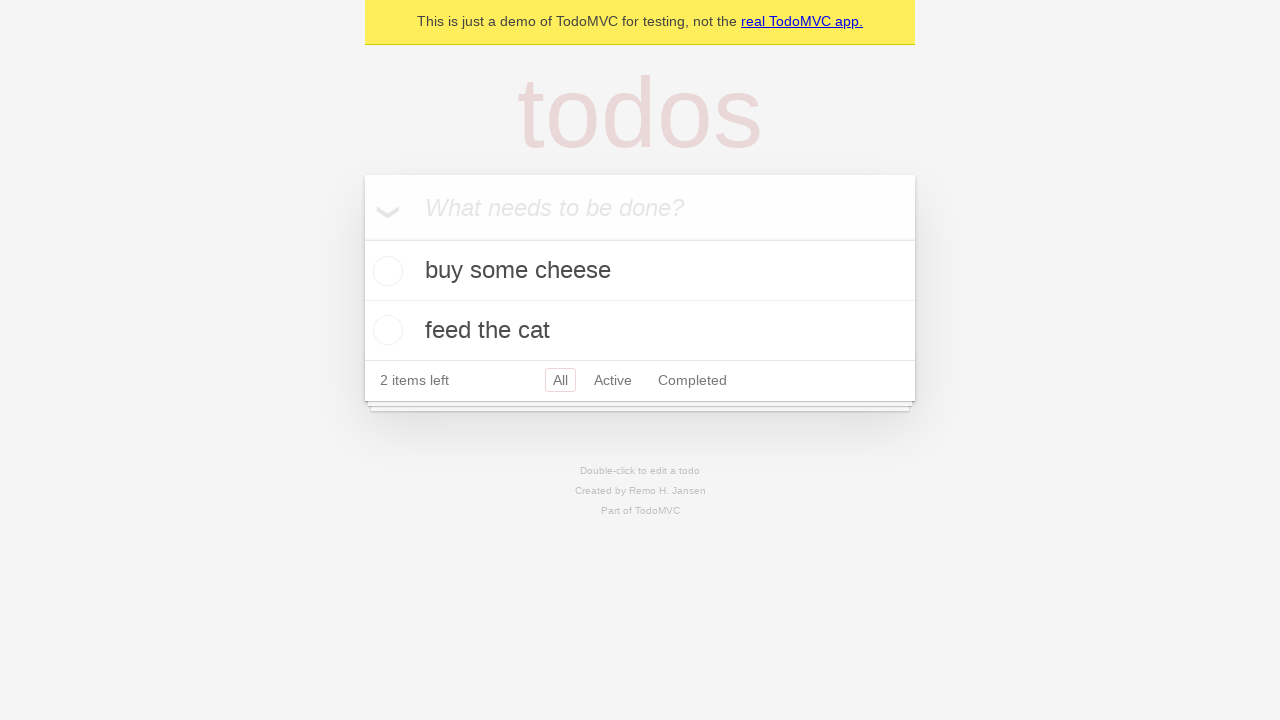

Filled new todo input with 'book a doctors appointment' on .new-todo
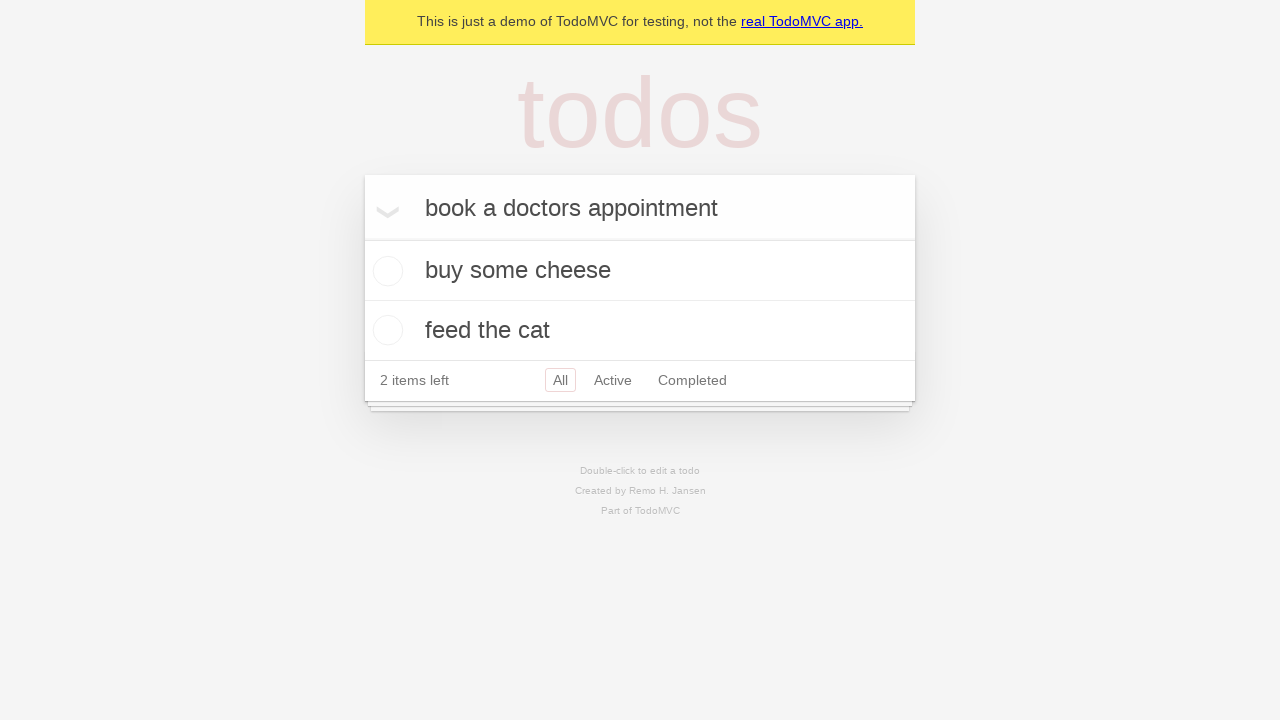

Pressed Enter to add third todo on .new-todo
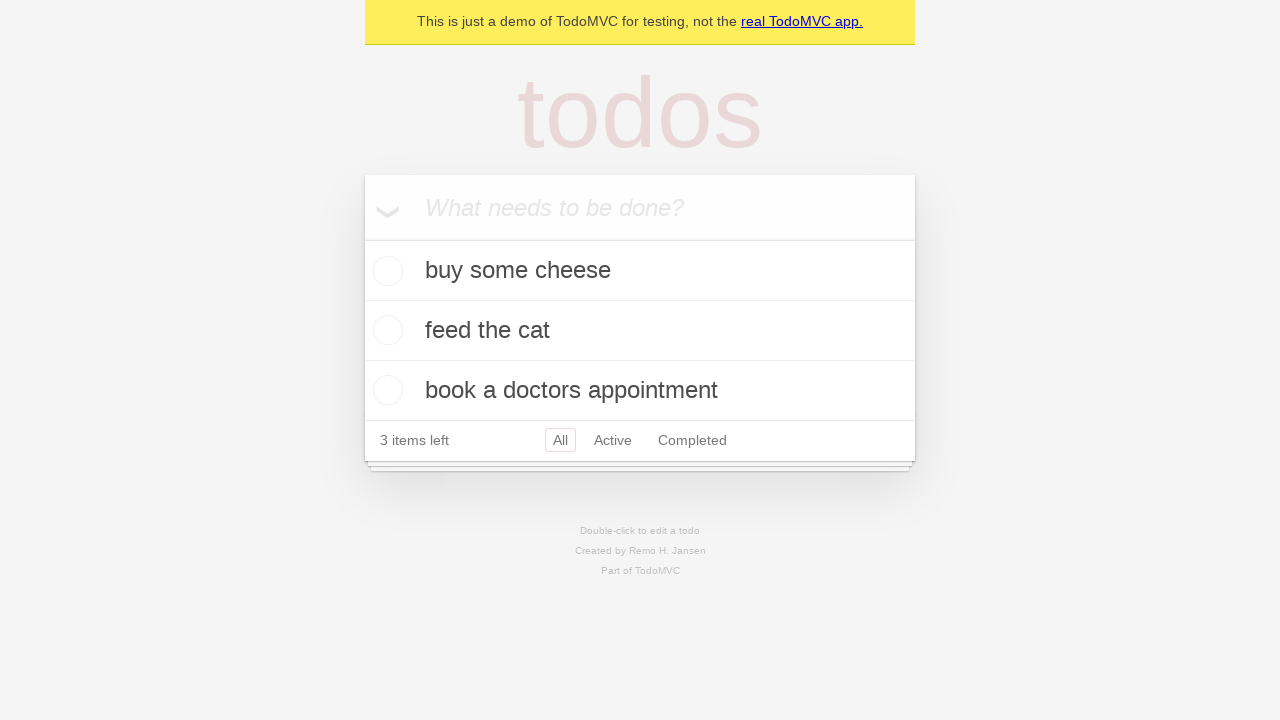

Double-clicked second todo item to enter edit mode at (640, 331) on .todo-list li >> nth=1
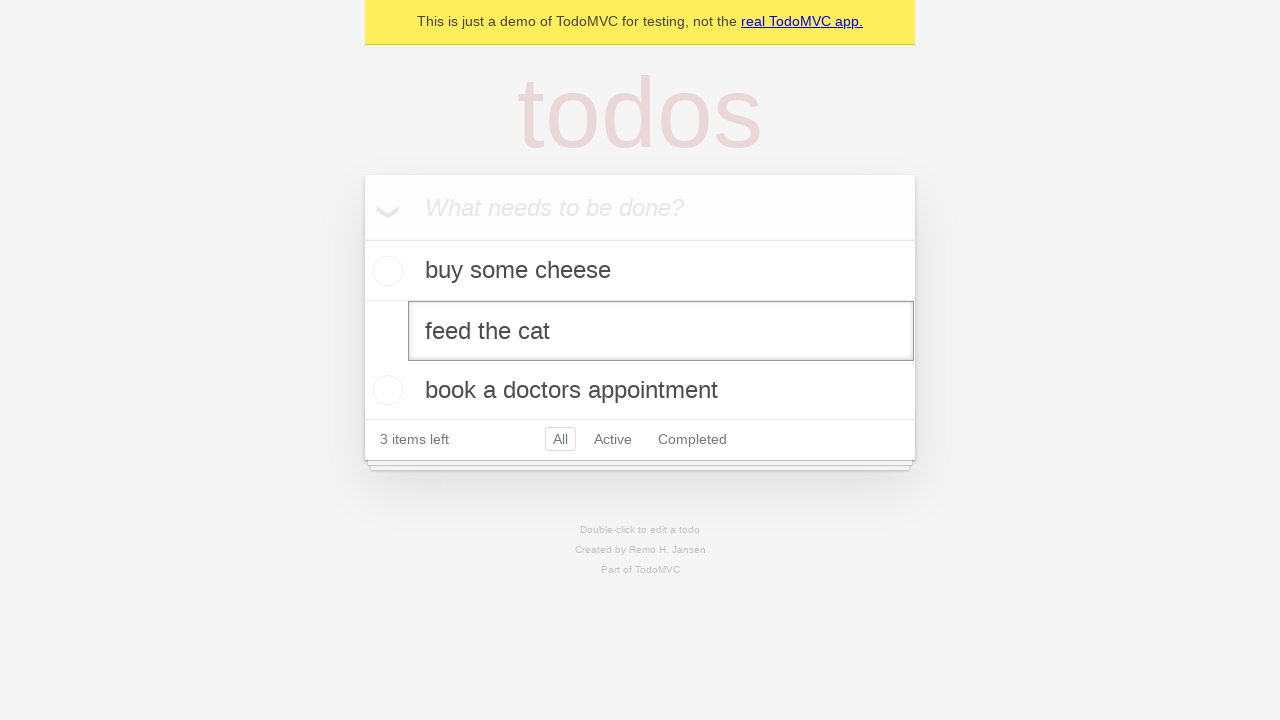

Cleared the todo text by filling with empty string on .todo-list li >> nth=1 >> .edit
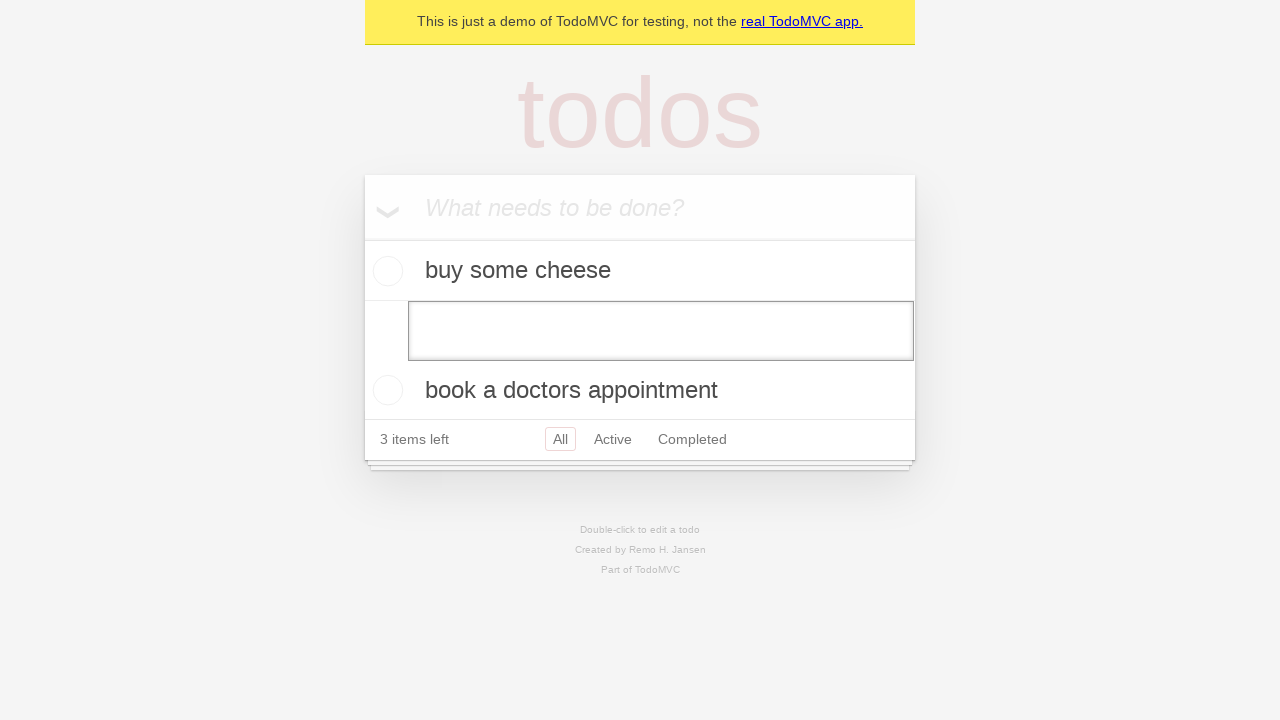

Pressed Enter to confirm deletion of empty todo item on .todo-list li >> nth=1 >> .edit
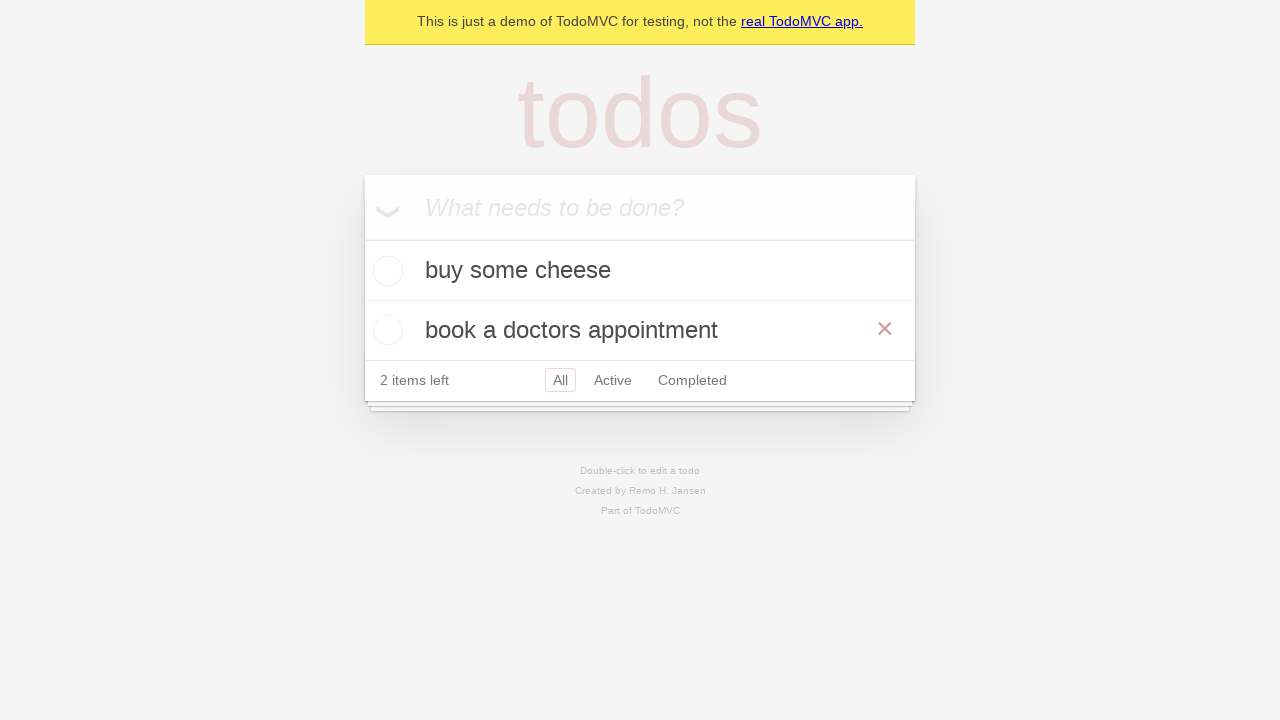

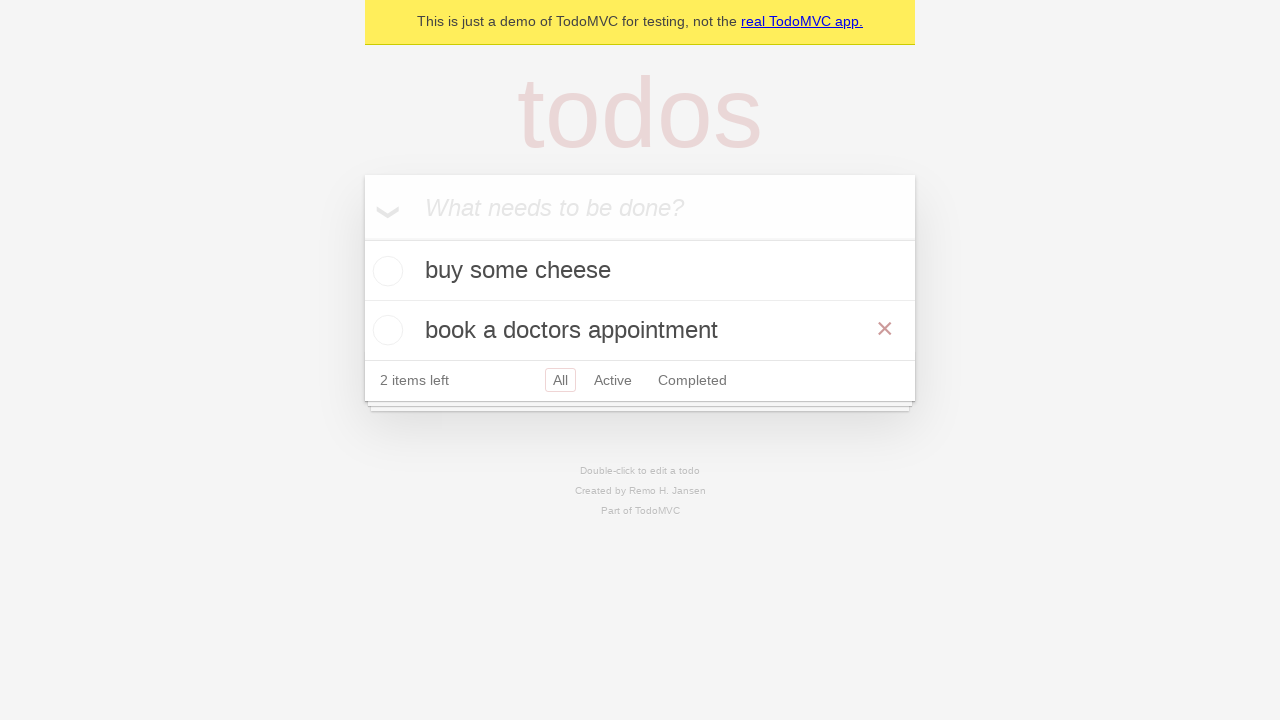